Tests dragging an element by a specific pixel offset (100x100) within an iframe on the jQuery UI demo page

Starting URL: https://jqueryui.com/draggable/

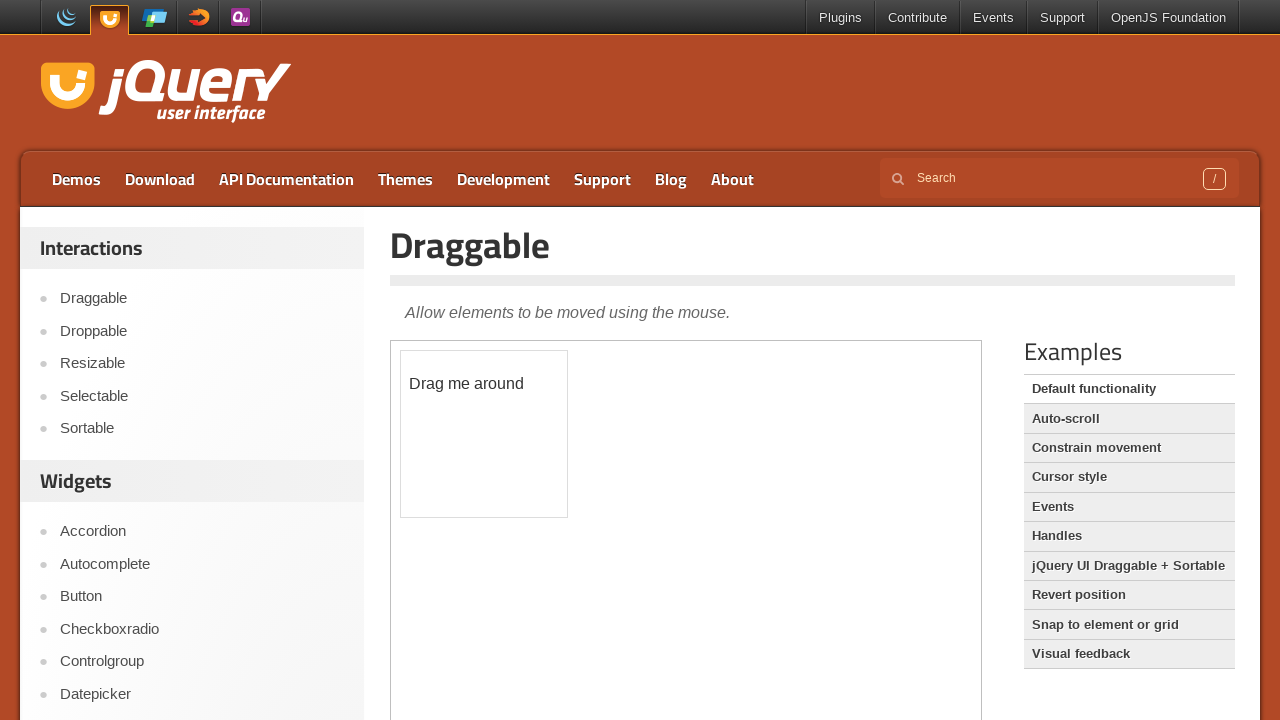

Located the first iframe containing the draggable demo
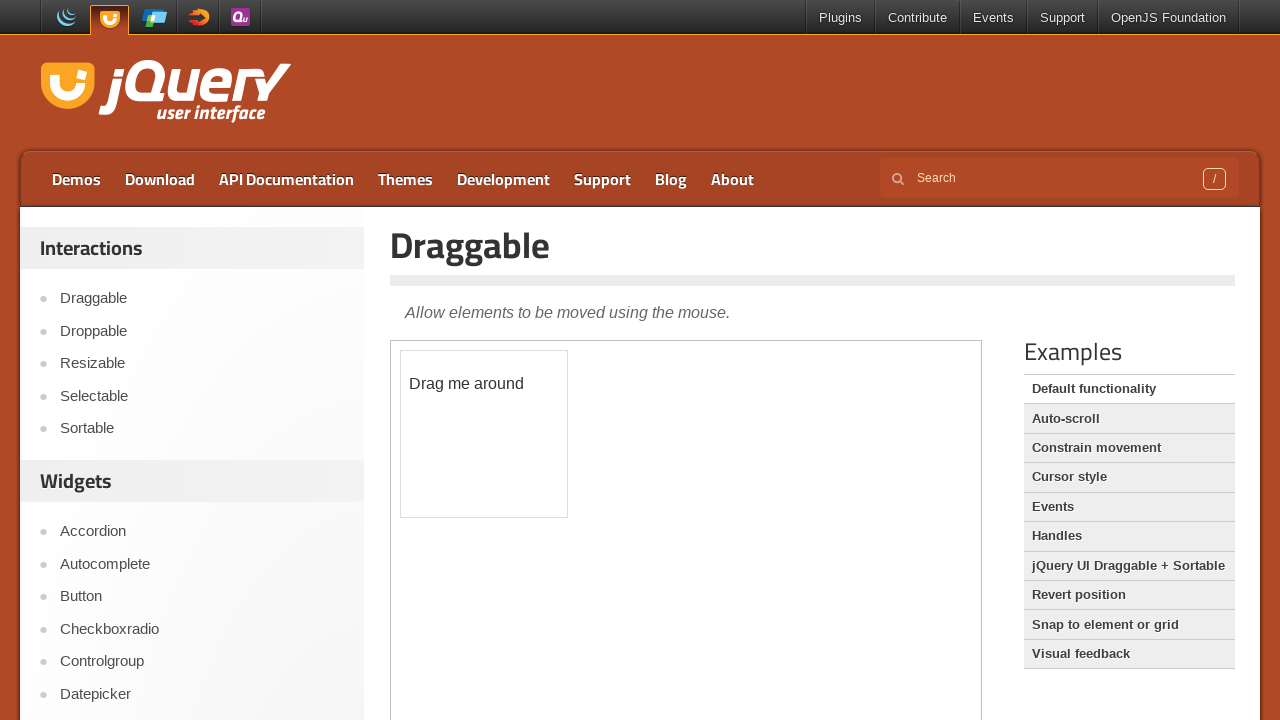

Located the draggable element with id 'draggable' inside the iframe
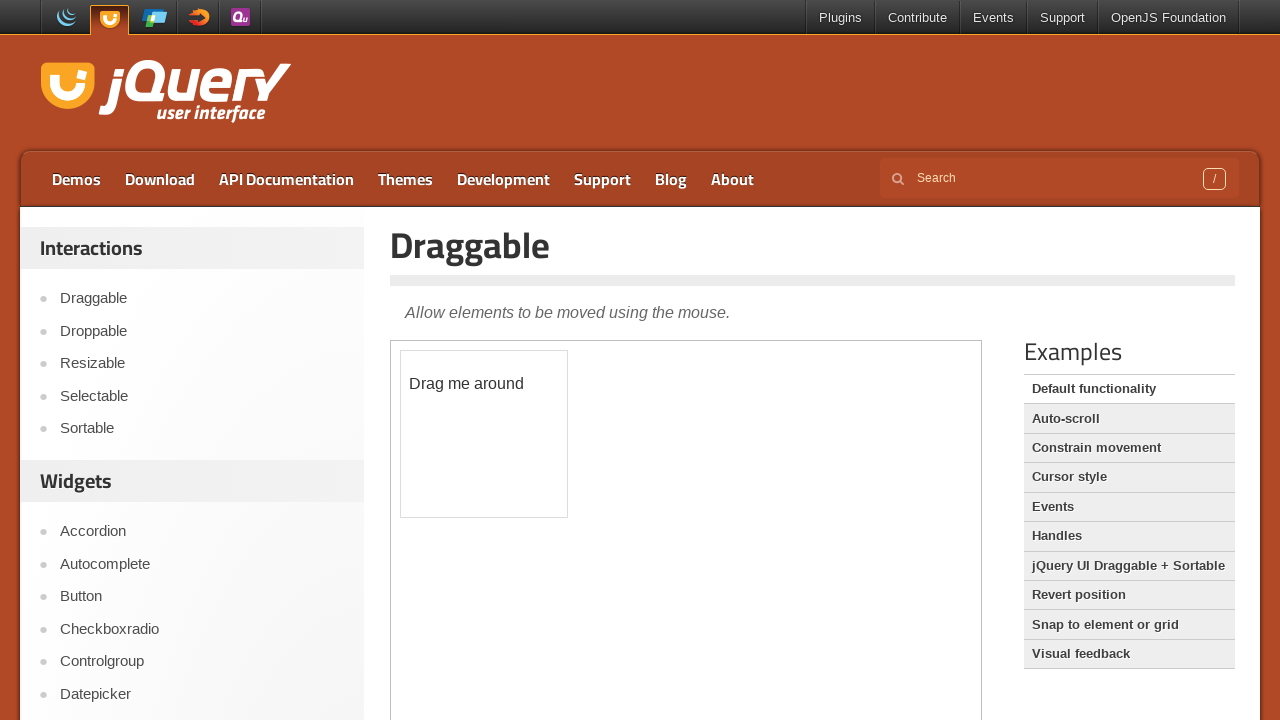

Waited for the draggable element to be ready
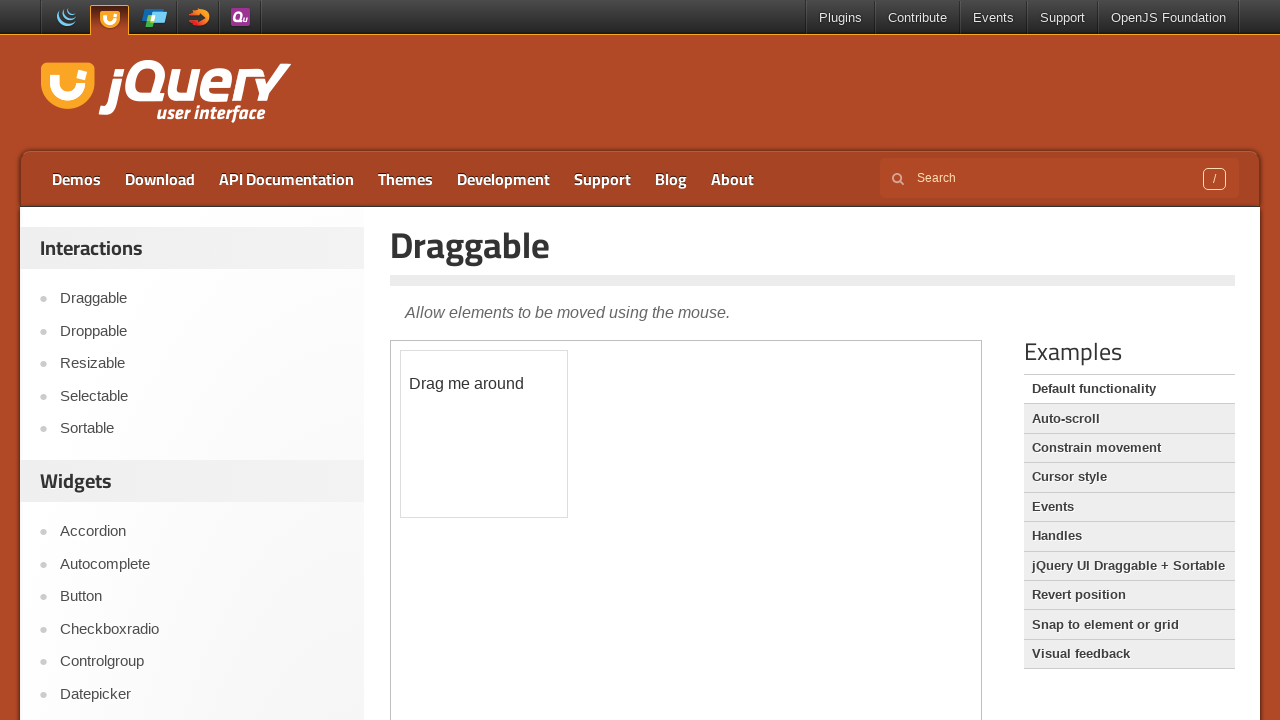

Retrieved the bounding box of the draggable element
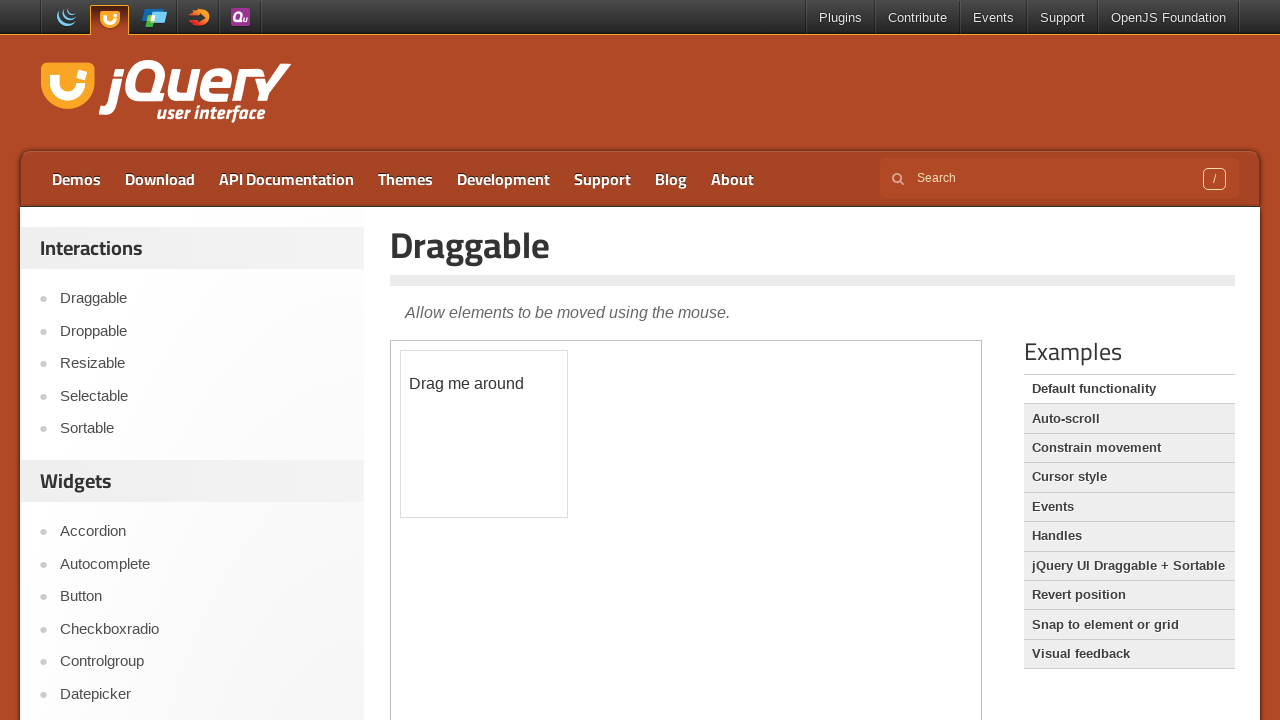

Moved mouse to the center of the draggable element at (484, 434)
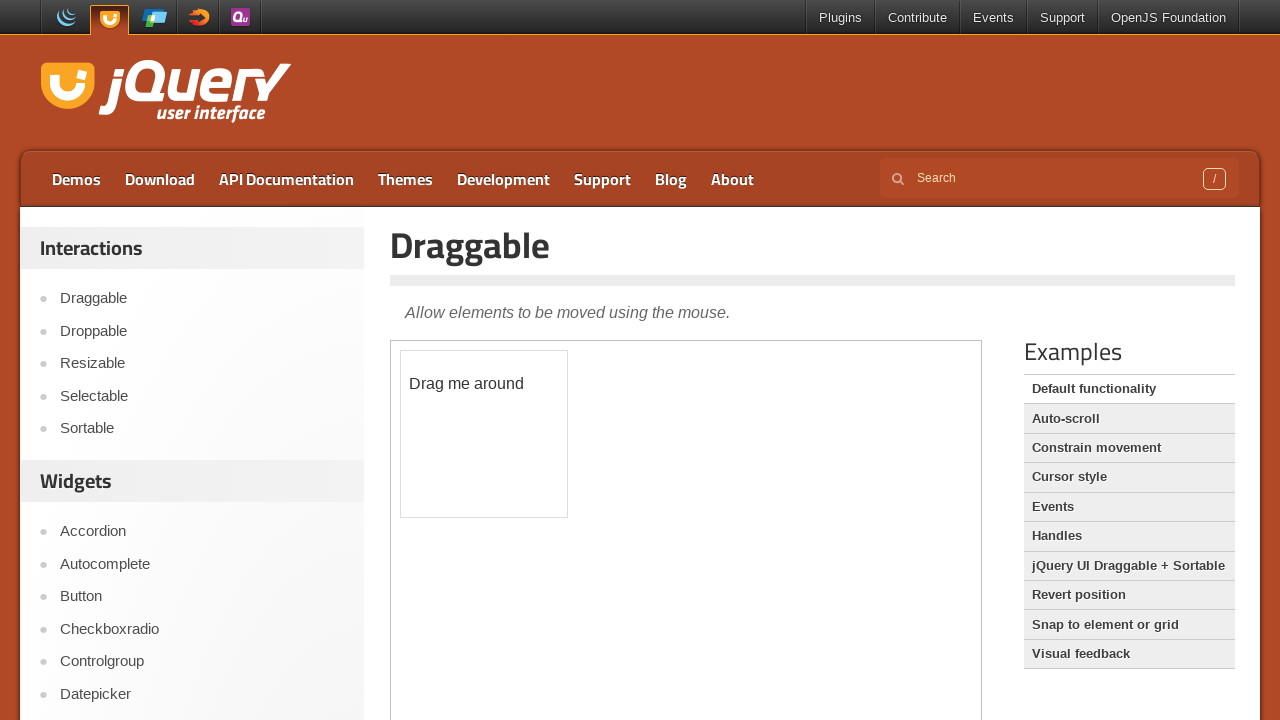

Pressed mouse button down to initiate drag at (484, 434)
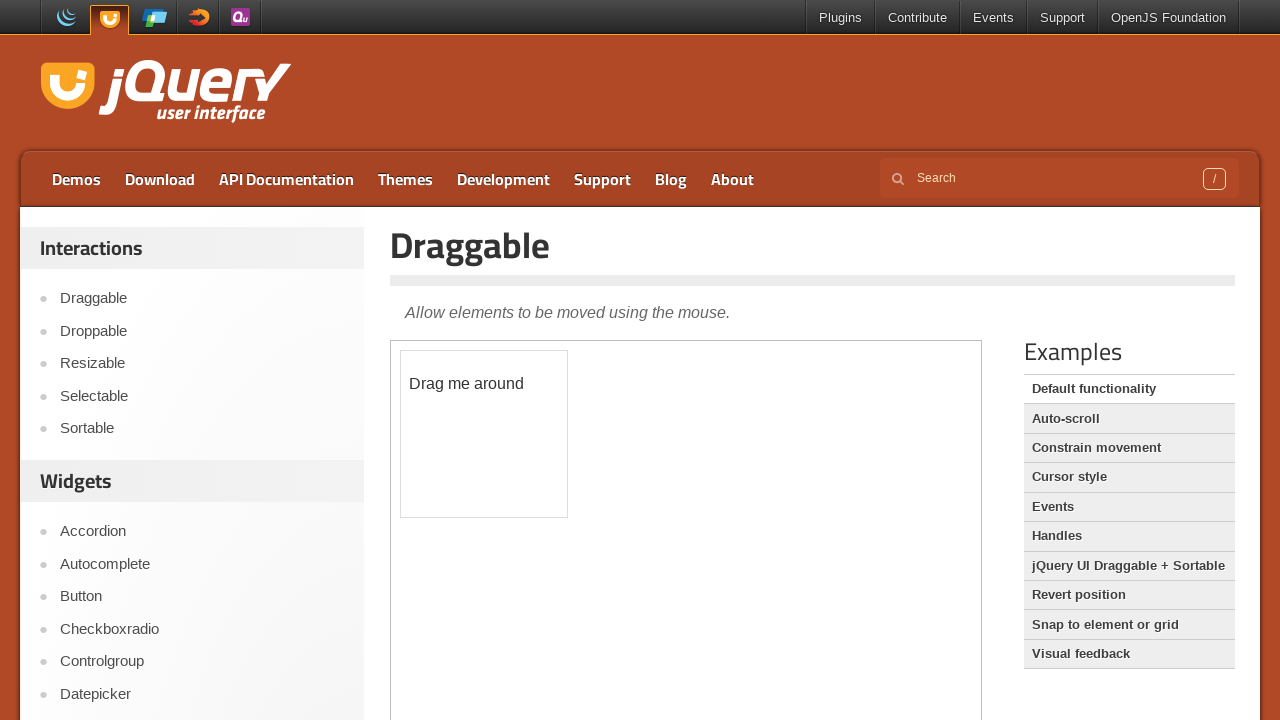

Moved mouse to target position (100px right, 100px down) at (584, 534)
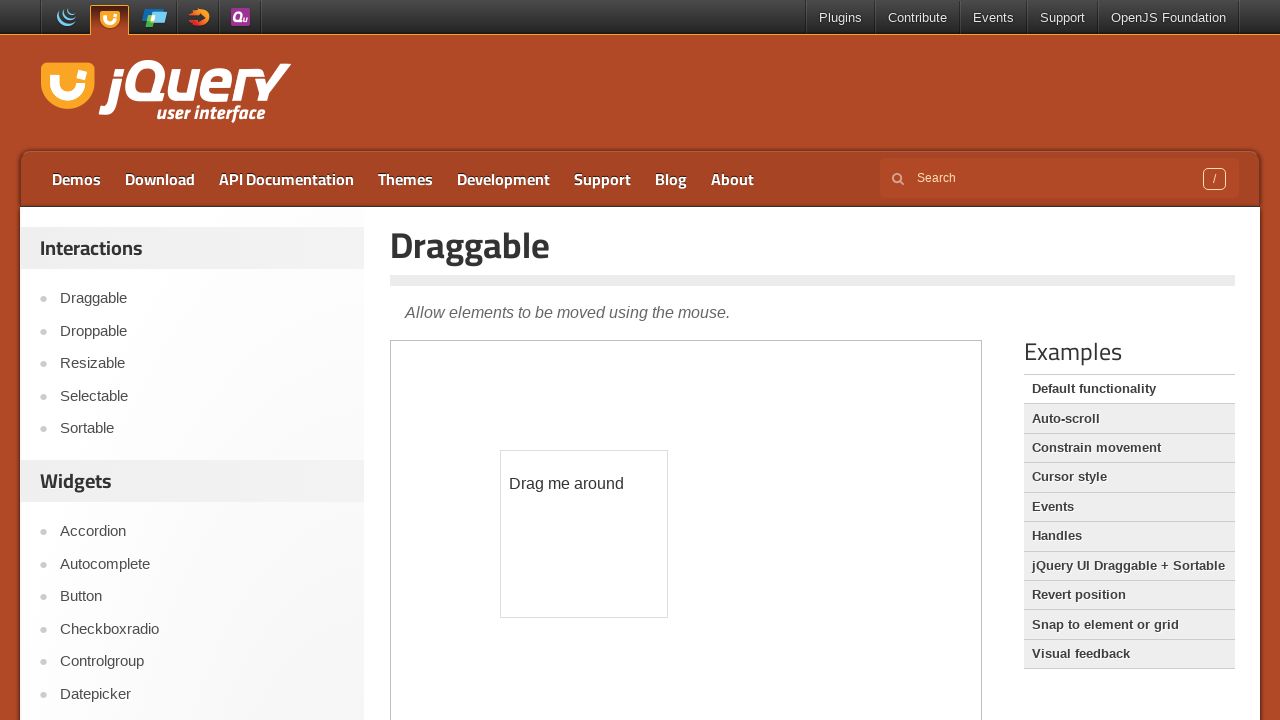

Released mouse button to complete the drag operation at (584, 534)
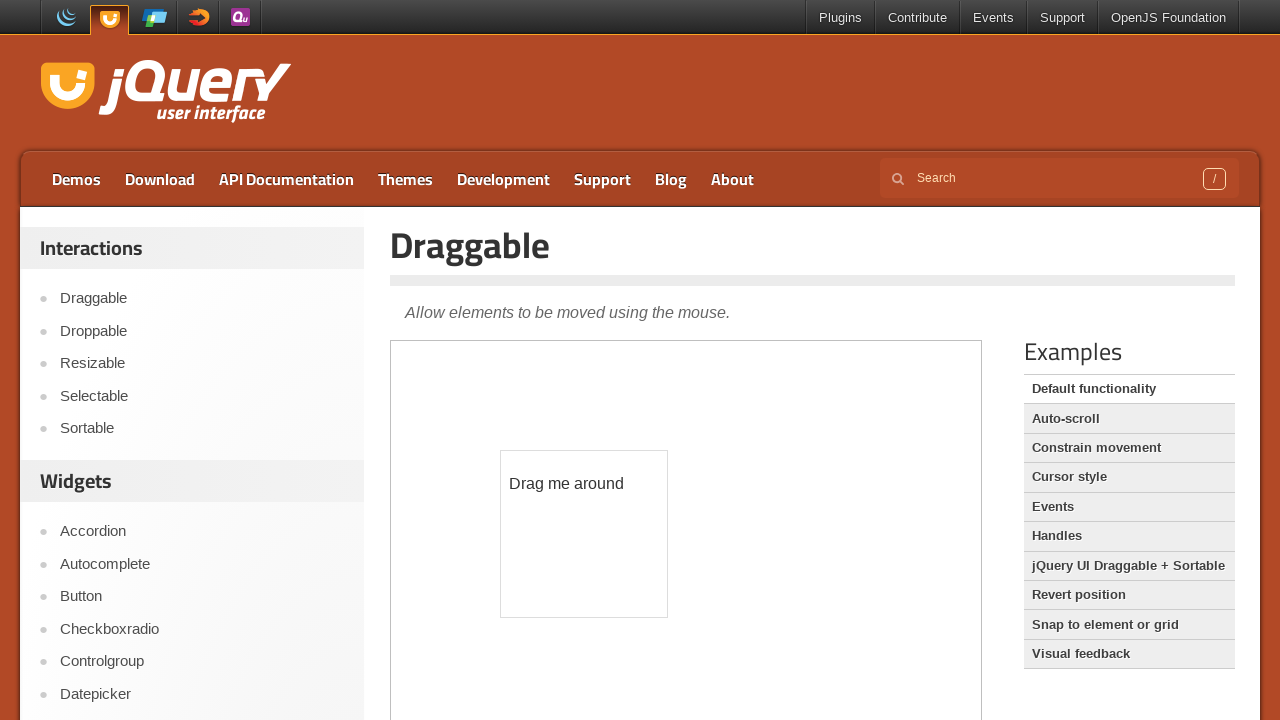

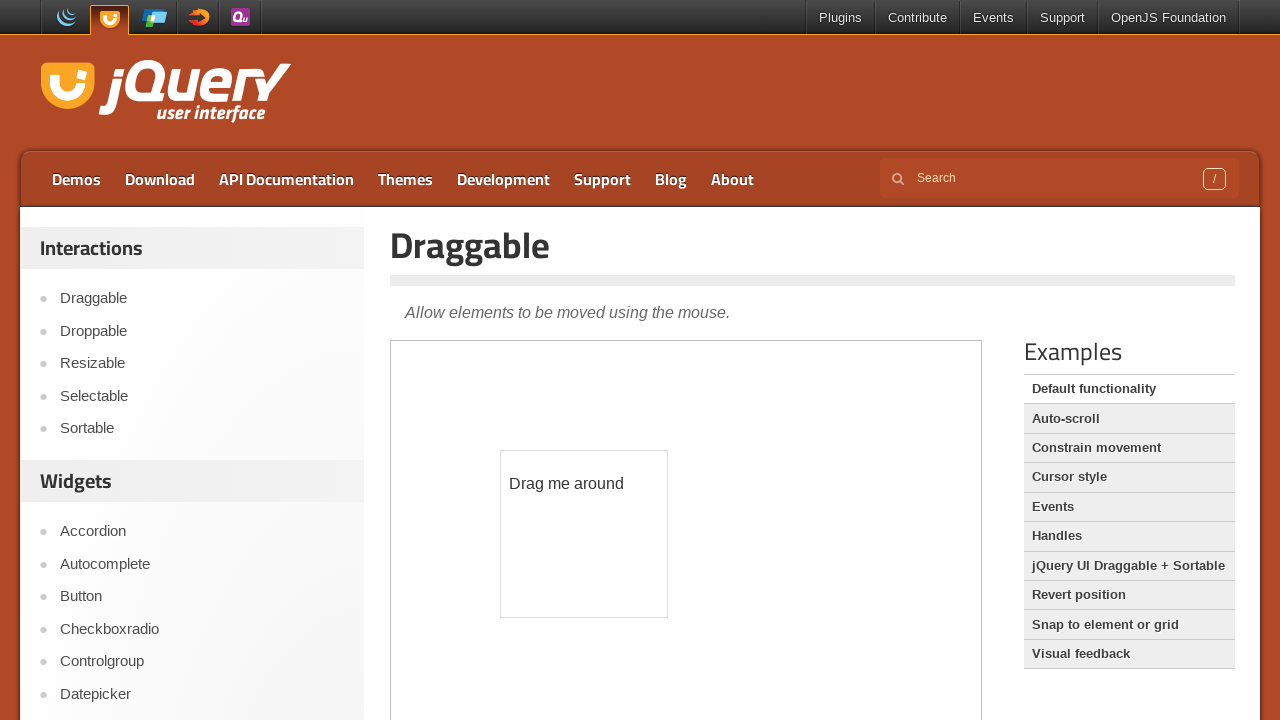